Opens the Test Automation Practice website and maximizes the browser window. This is a basic browser setup verification test.

Starting URL: https://testautomationpractice.blogspot.com/

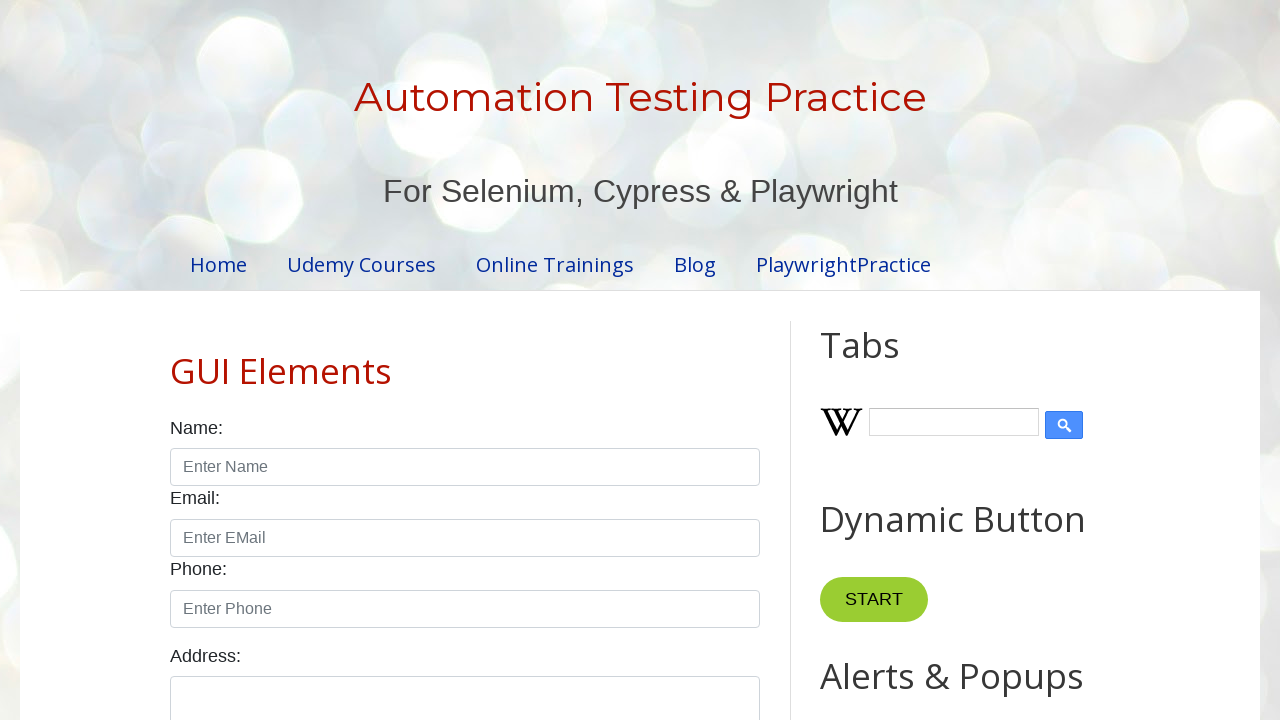

Set viewport size to 1920x1080 to maximize browser window
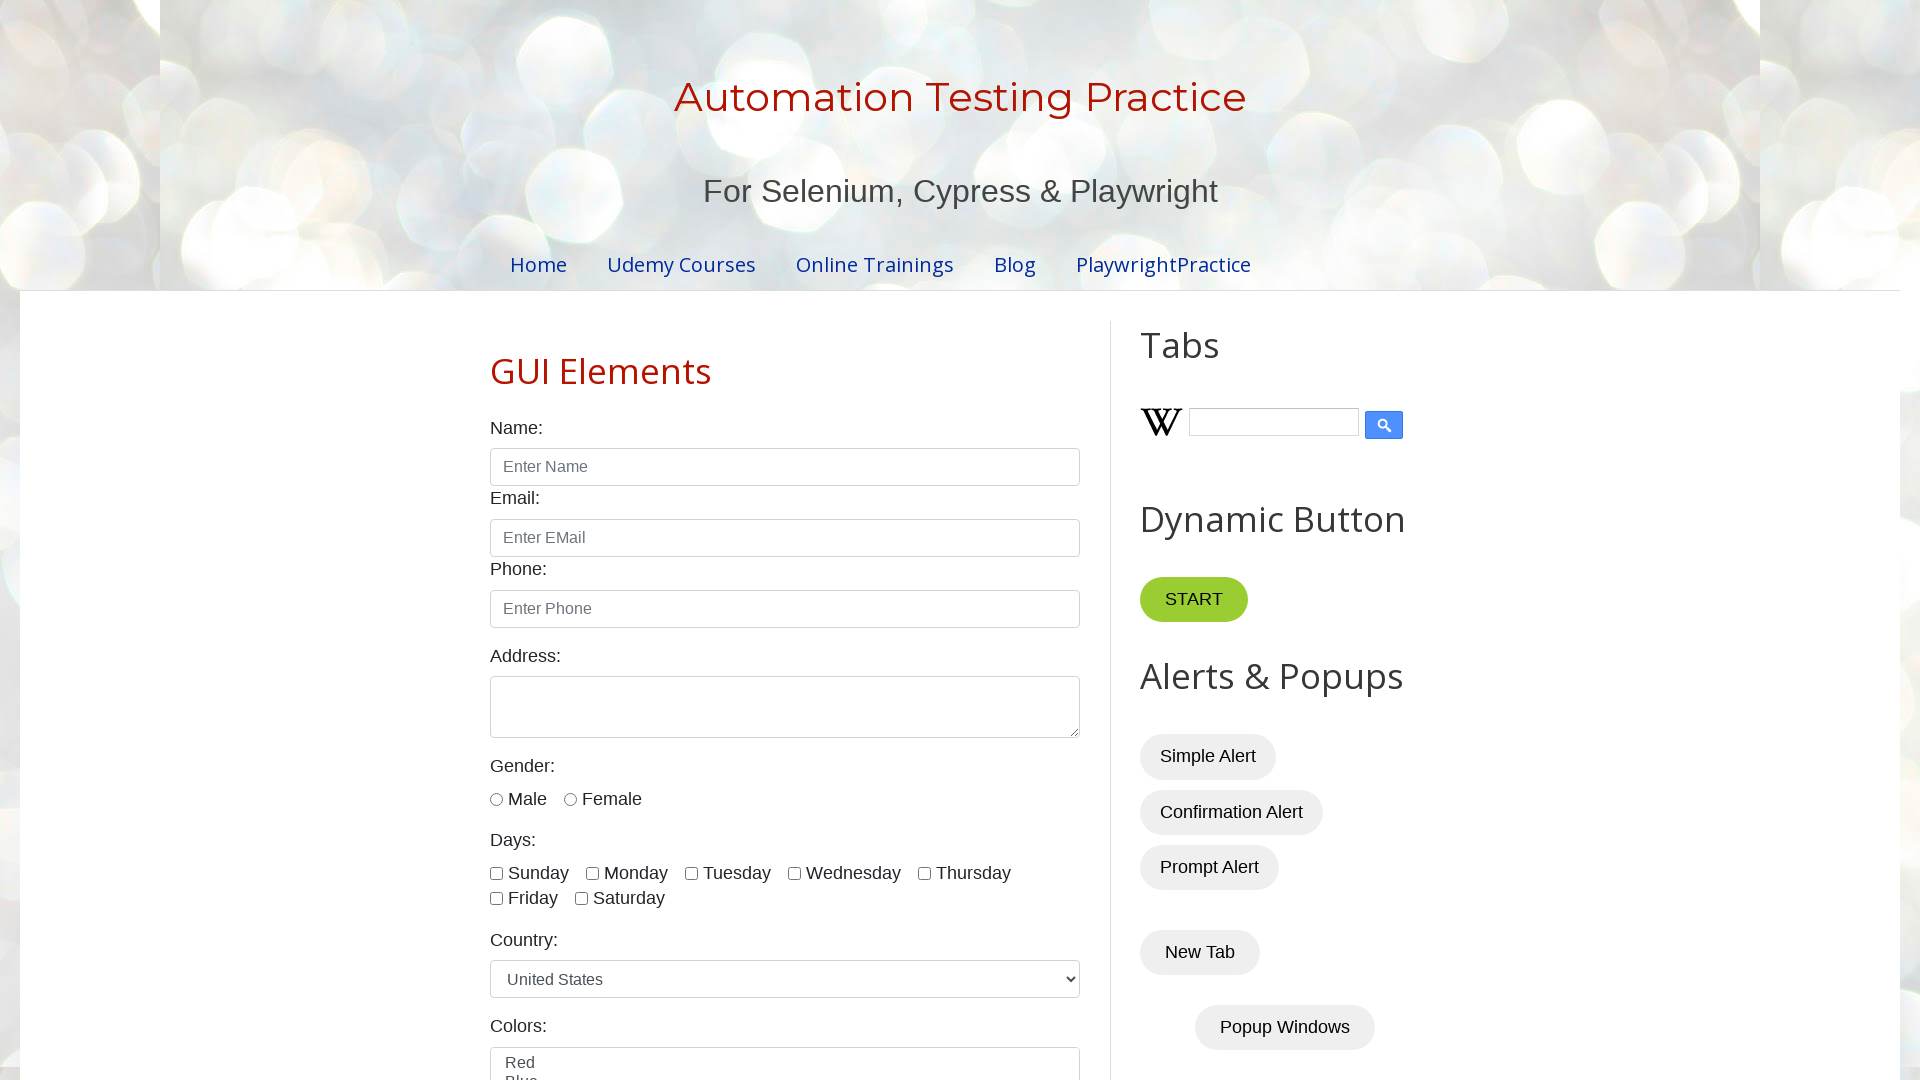

Waited for page to load (domcontentloaded state)
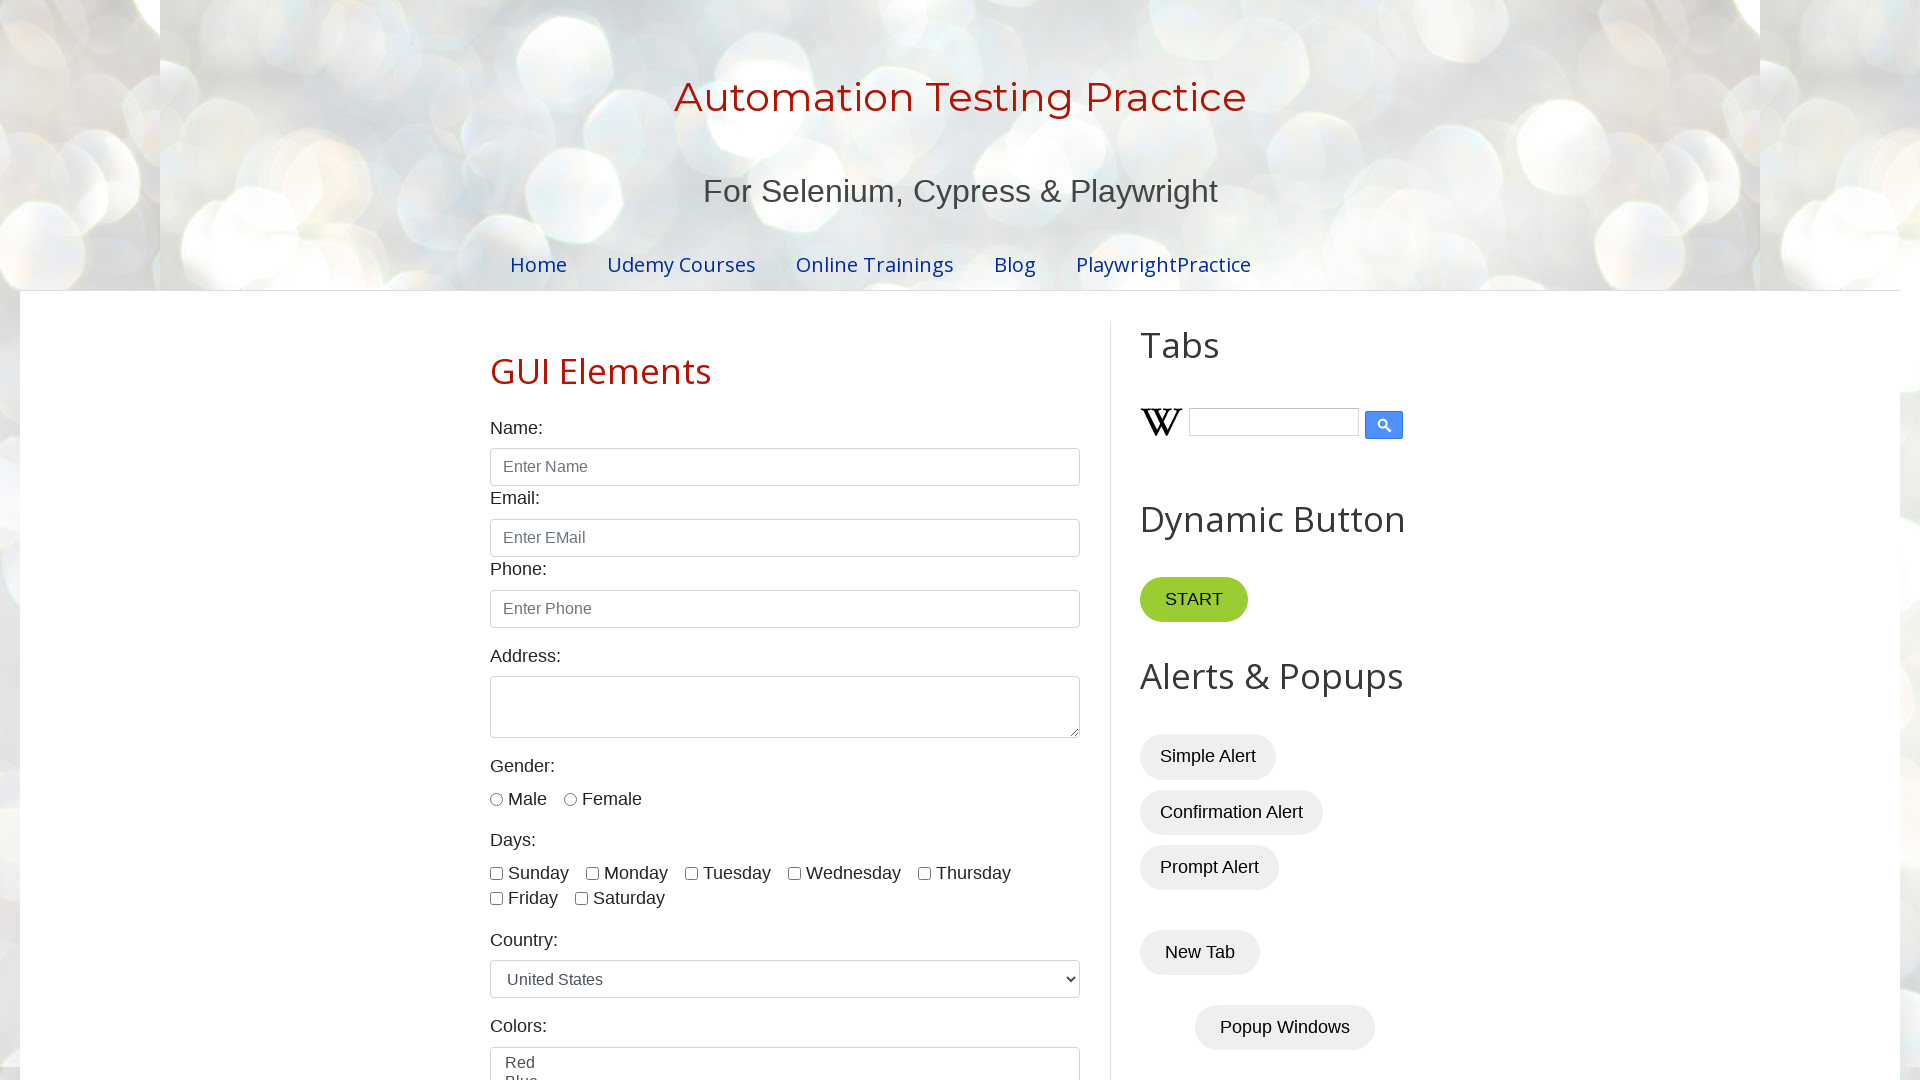

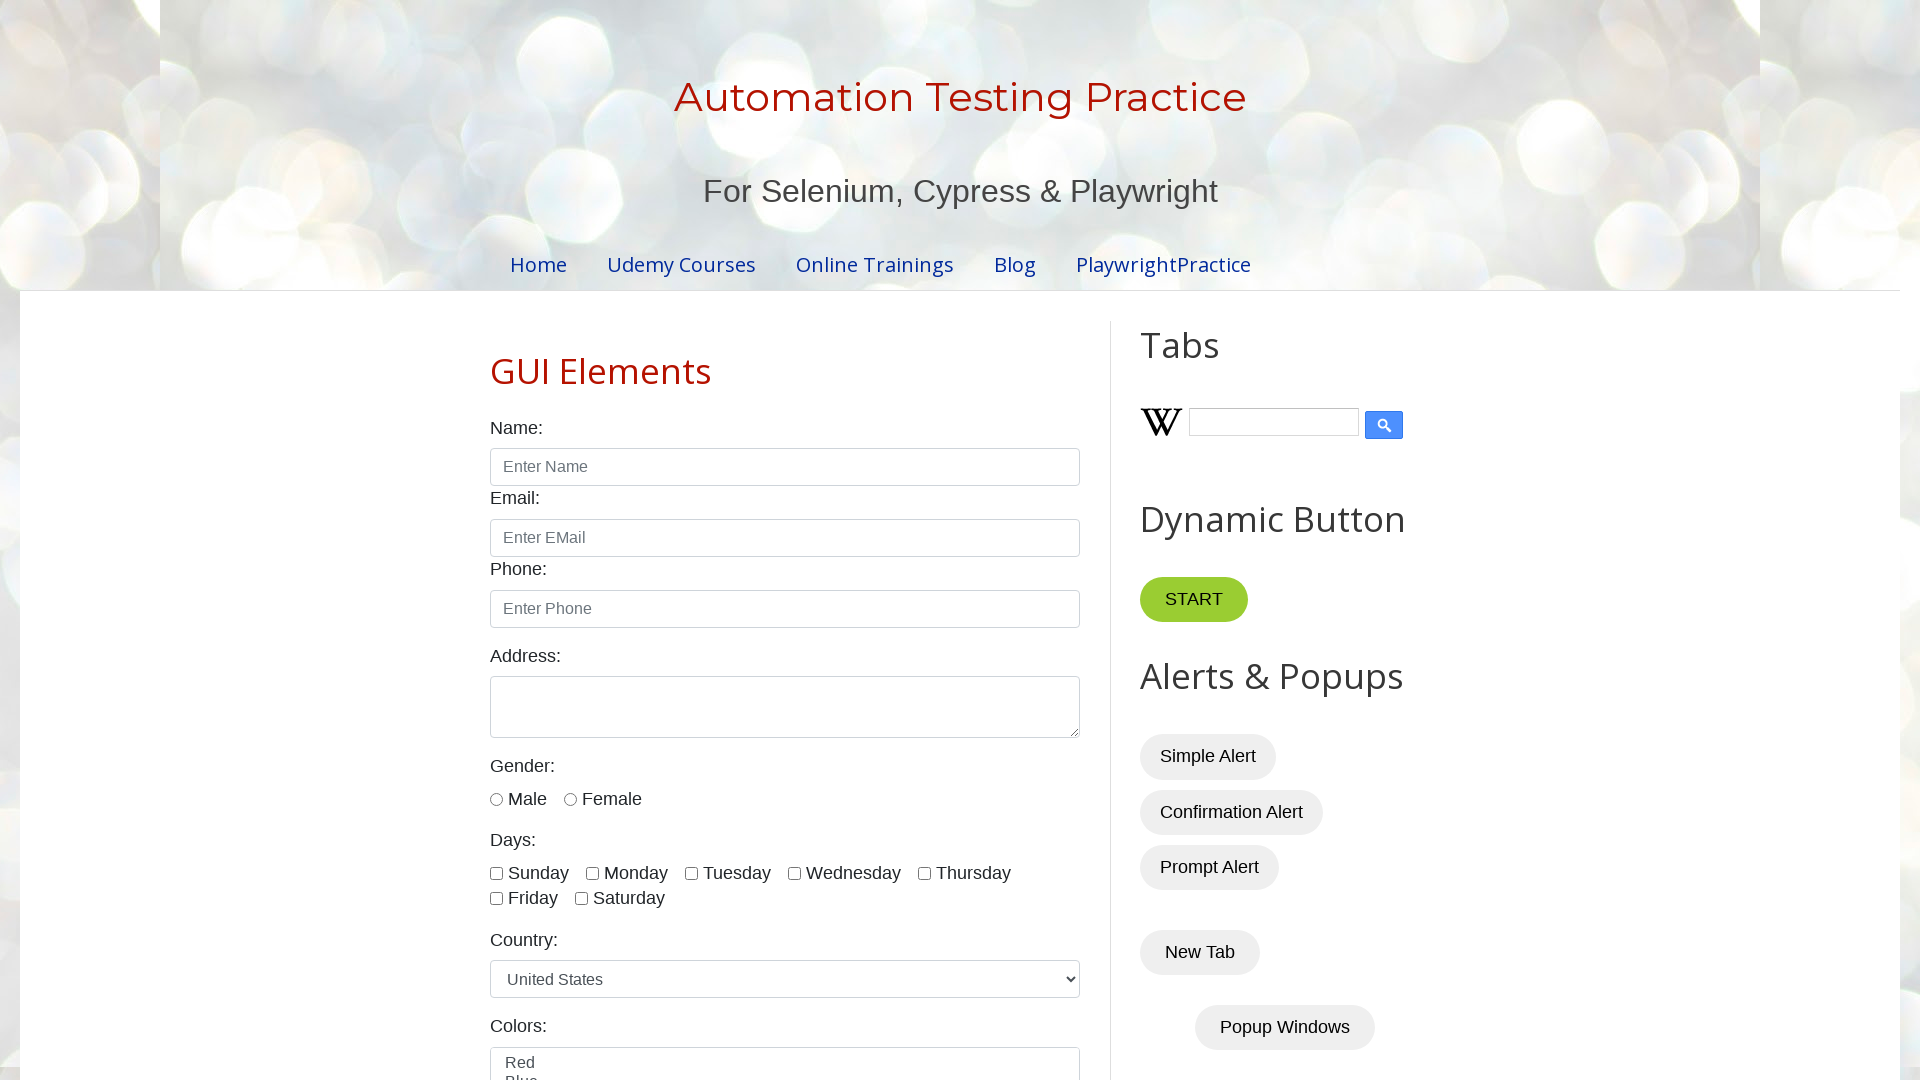